Tests file download functionality by navigating to a download page and clicking on download links for files with common extensions (jpg, png, txt, pdf, etc.)

Starting URL: https://the-internet.herokuapp.com/download

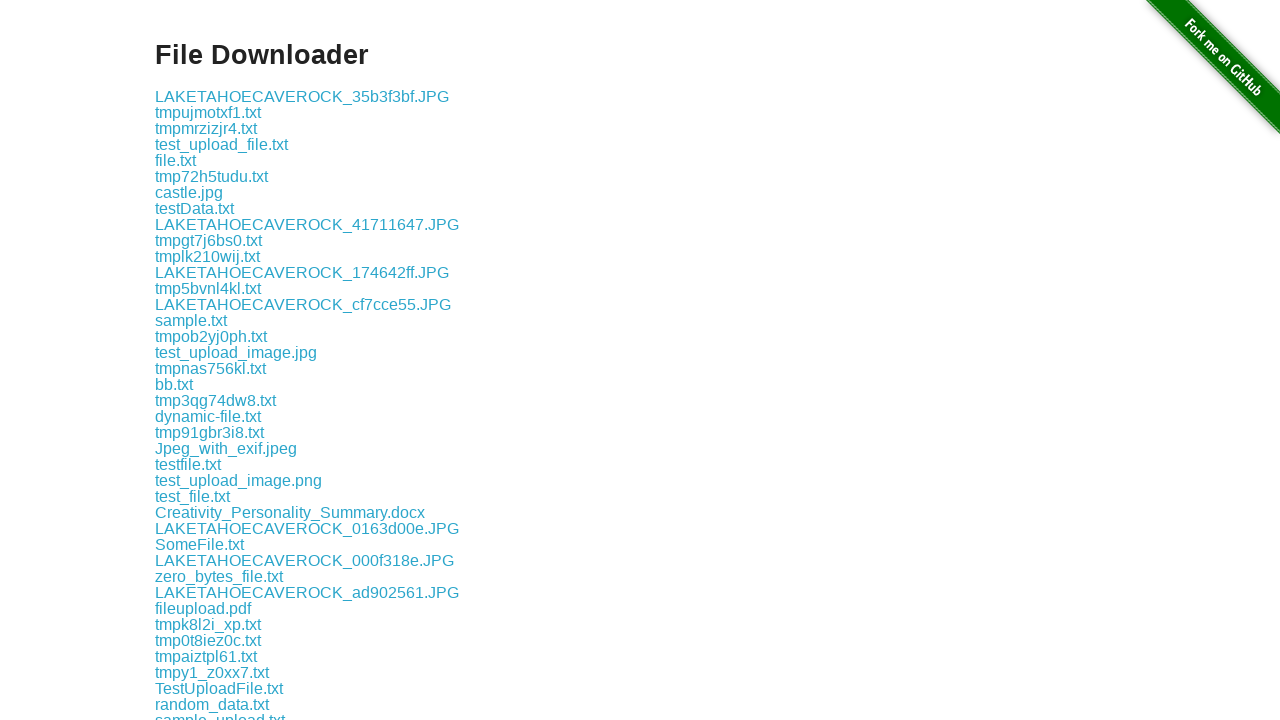

Waited for page to load (domcontentloaded state)
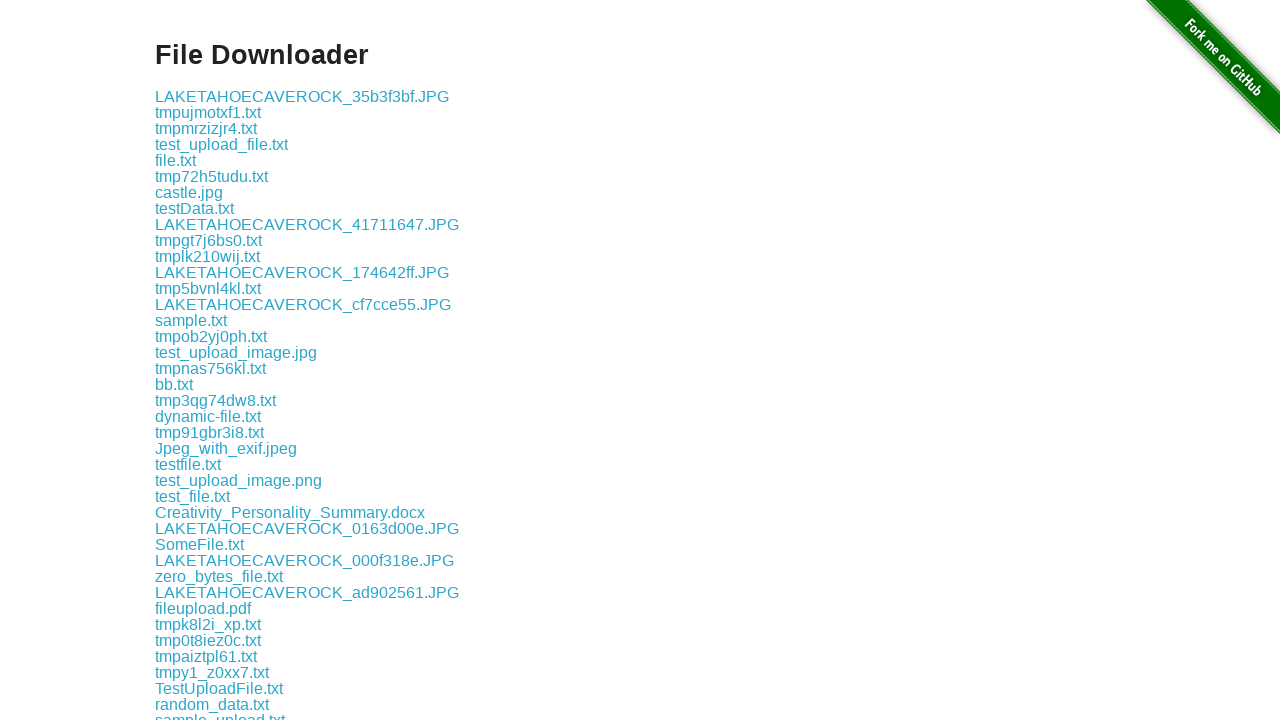

Compiled regex pattern for common file extensions
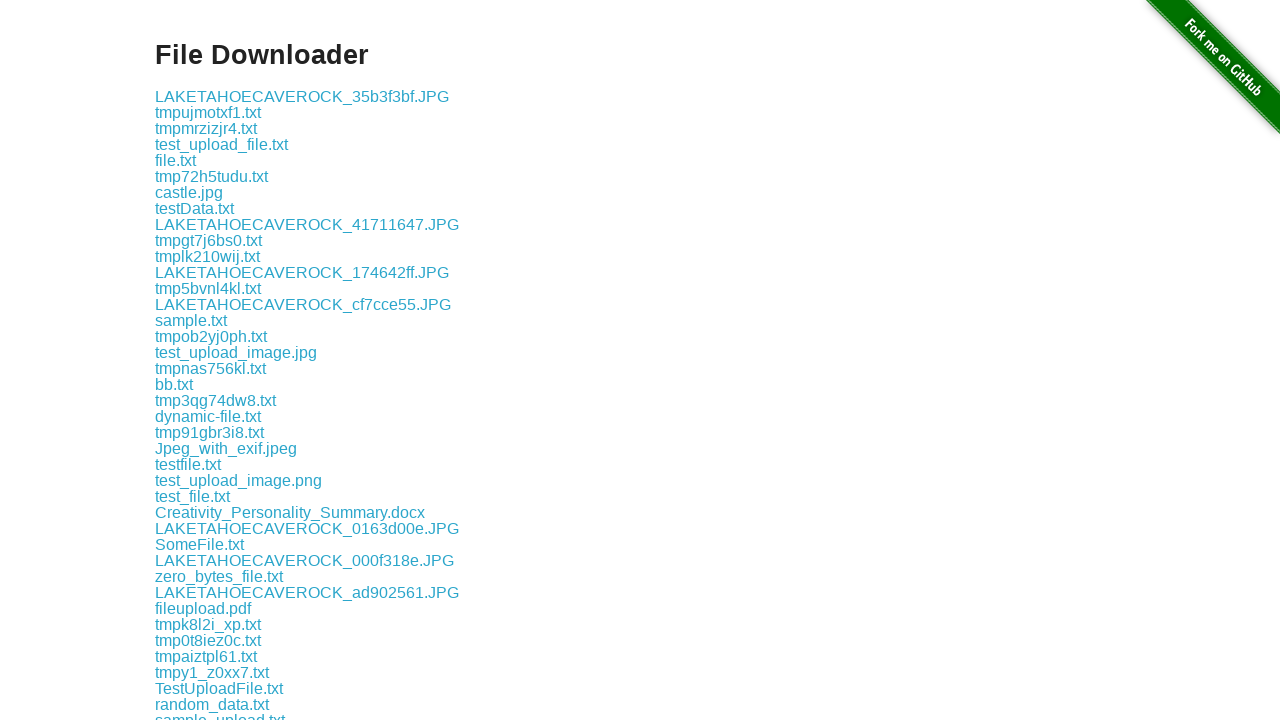

Retrieved all download links from page
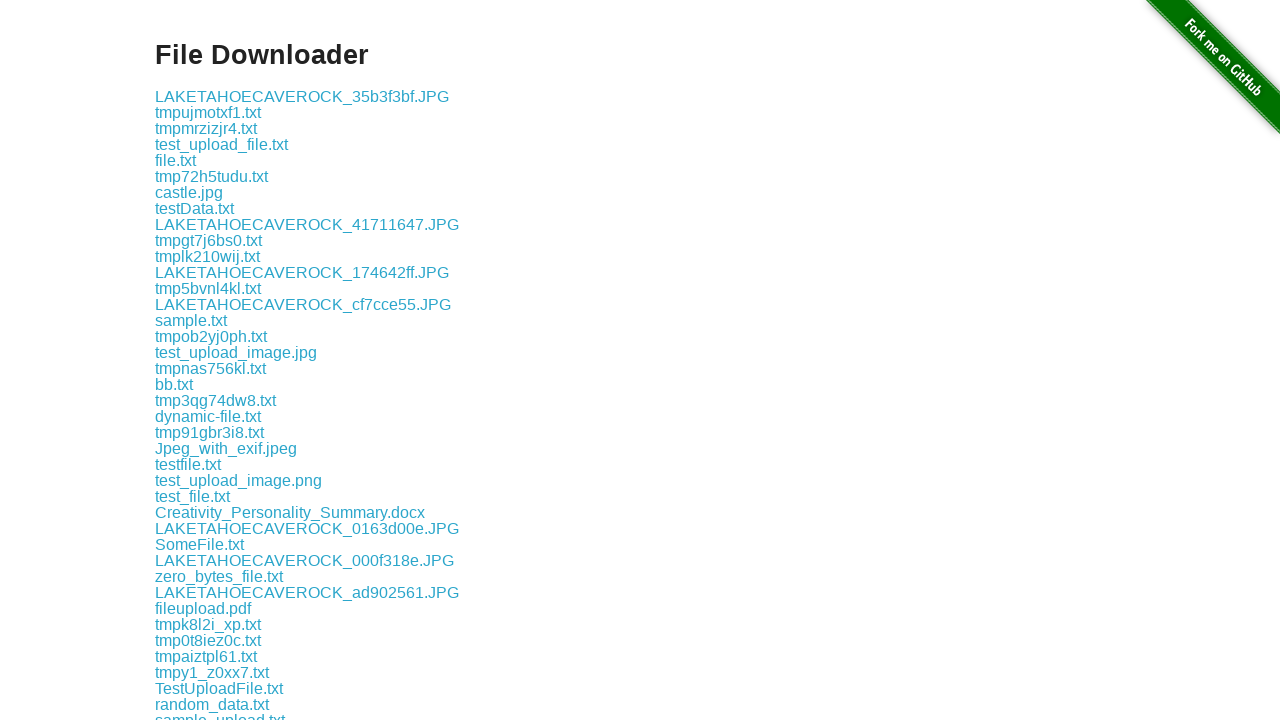

Clicked download link for file: LAKETAHOECAVEROCK_35b3f3bf.JPG at (302, 96) on xpath=//a[@href] >> nth=1
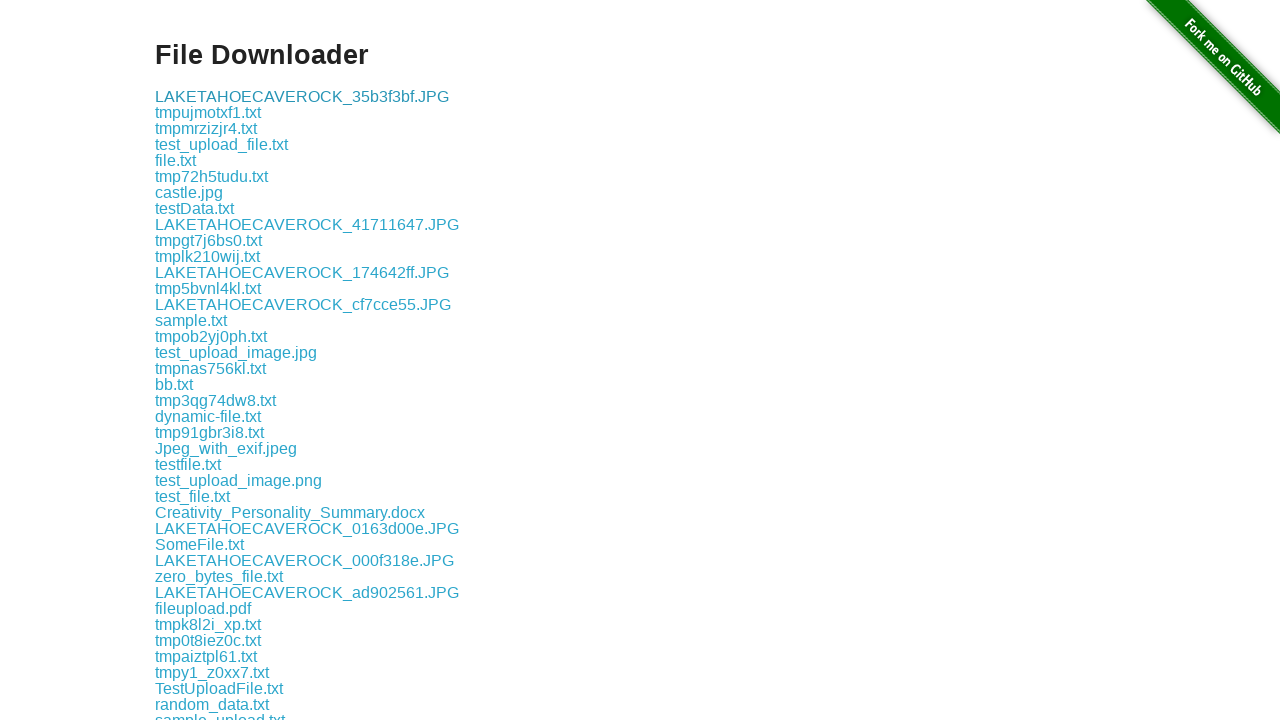

Waited 1 second between downloads
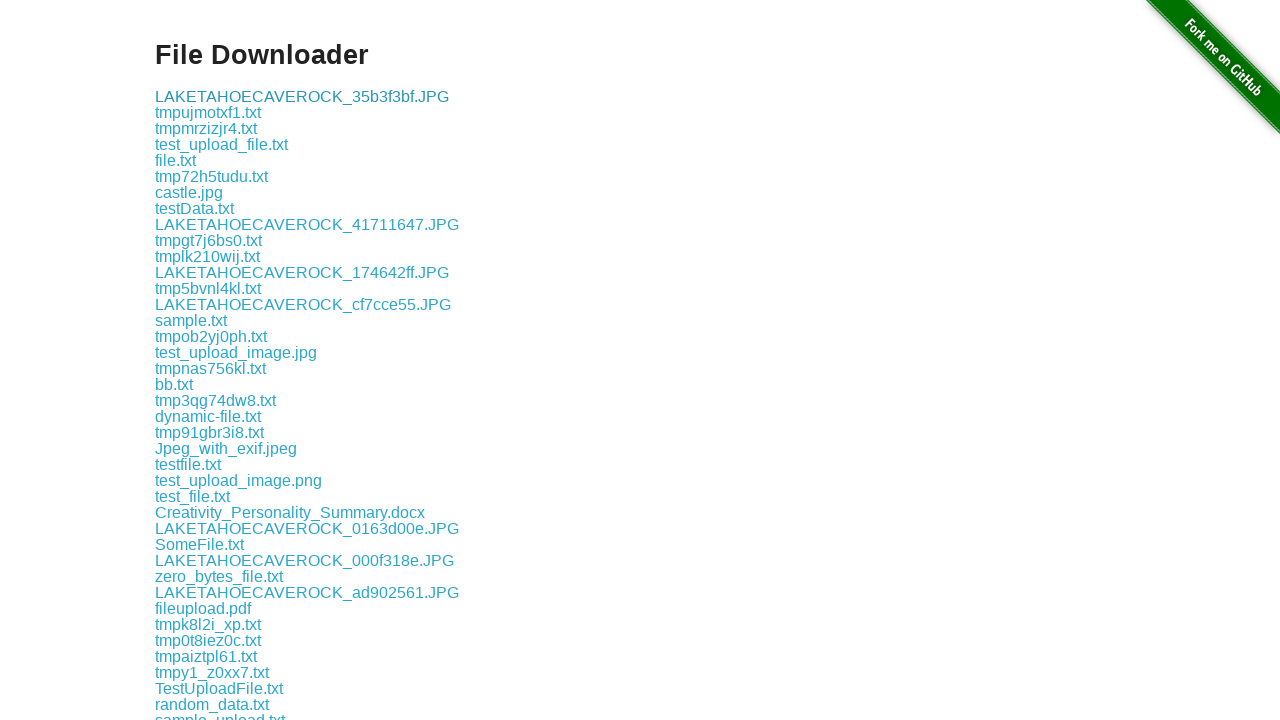

Clicked download link for file: tmpujmotxf1.txt at (208, 112) on xpath=//a[@href] >> nth=2
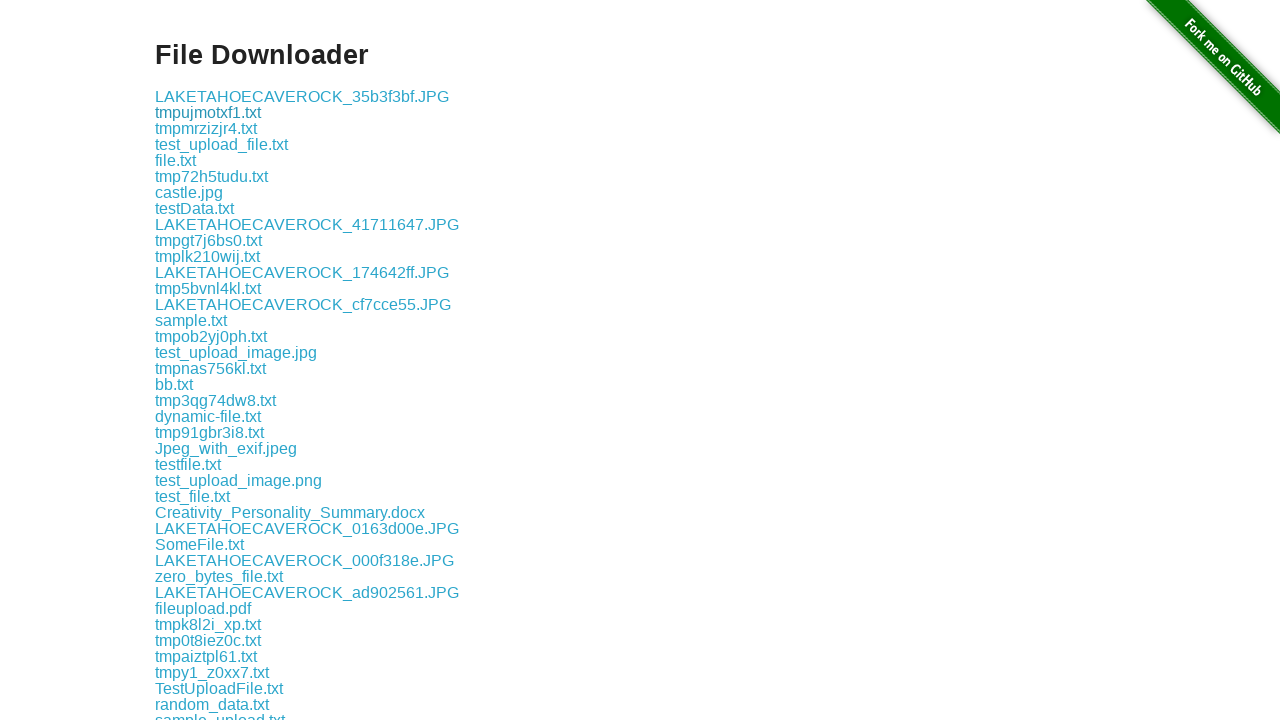

Waited 1 second between downloads
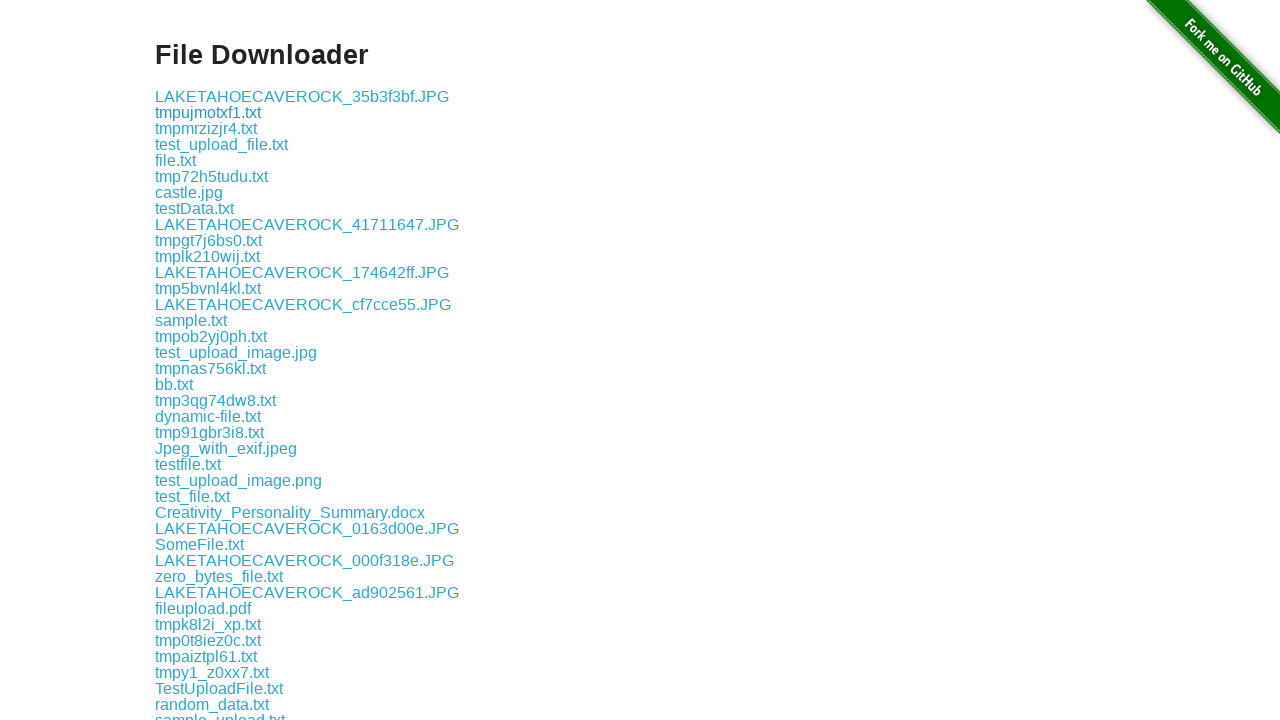

Clicked download link for file: tmpmrzizjr4.txt at (206, 128) on xpath=//a[@href] >> nth=3
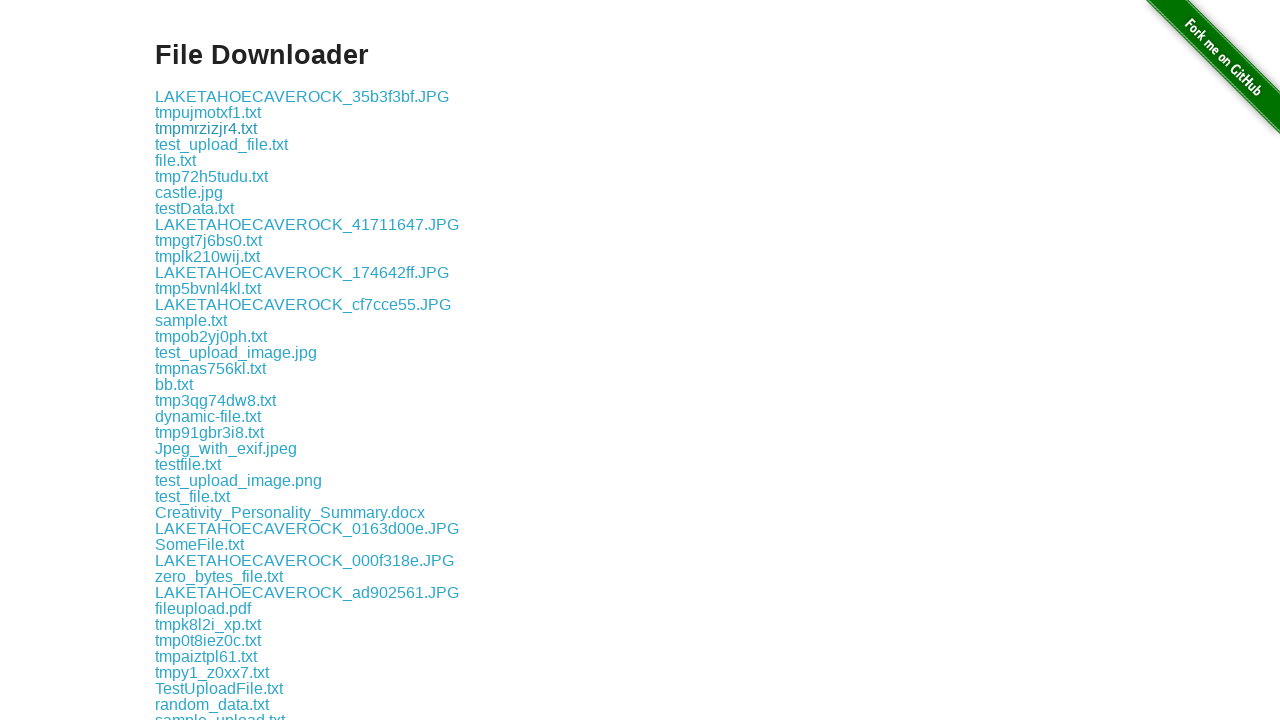

Waited 1 second between downloads
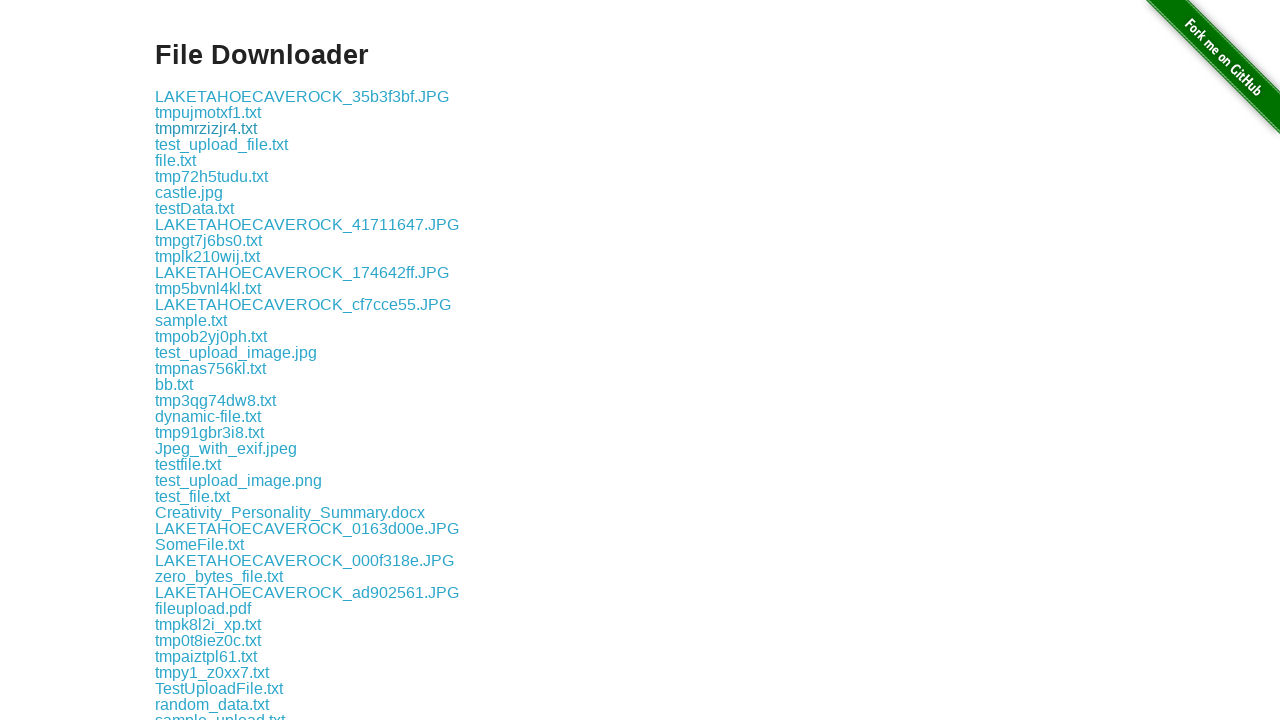

Verified that at least one download link was clicked (clicked 3 total)
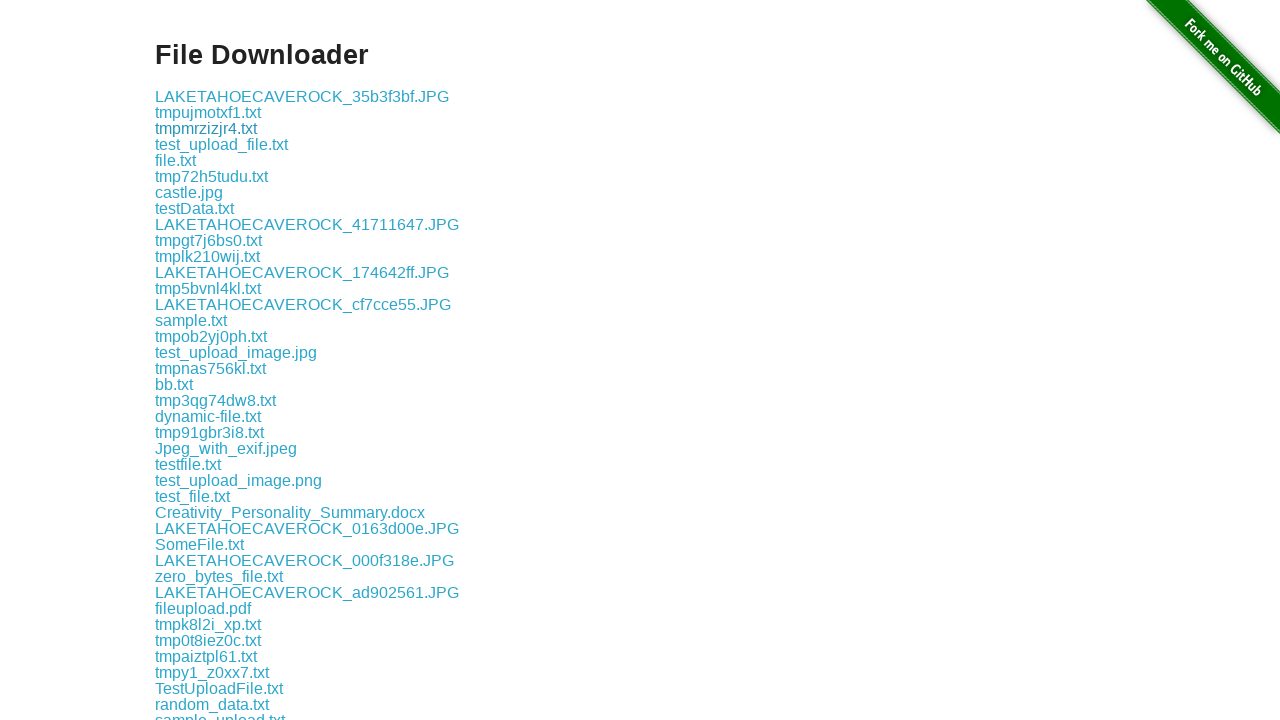

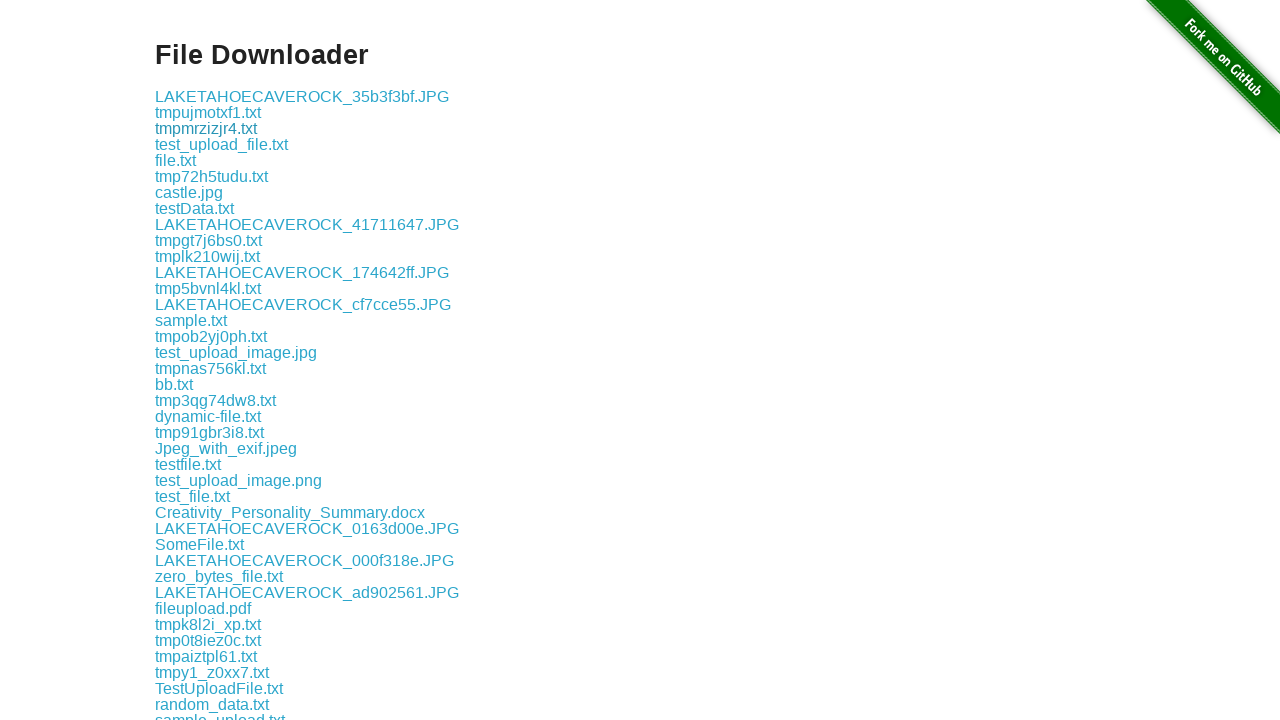